Tests registration form validation when password is less than 6 characters

Starting URL: https://alada.vn/tai-khoan/dang-ky.html

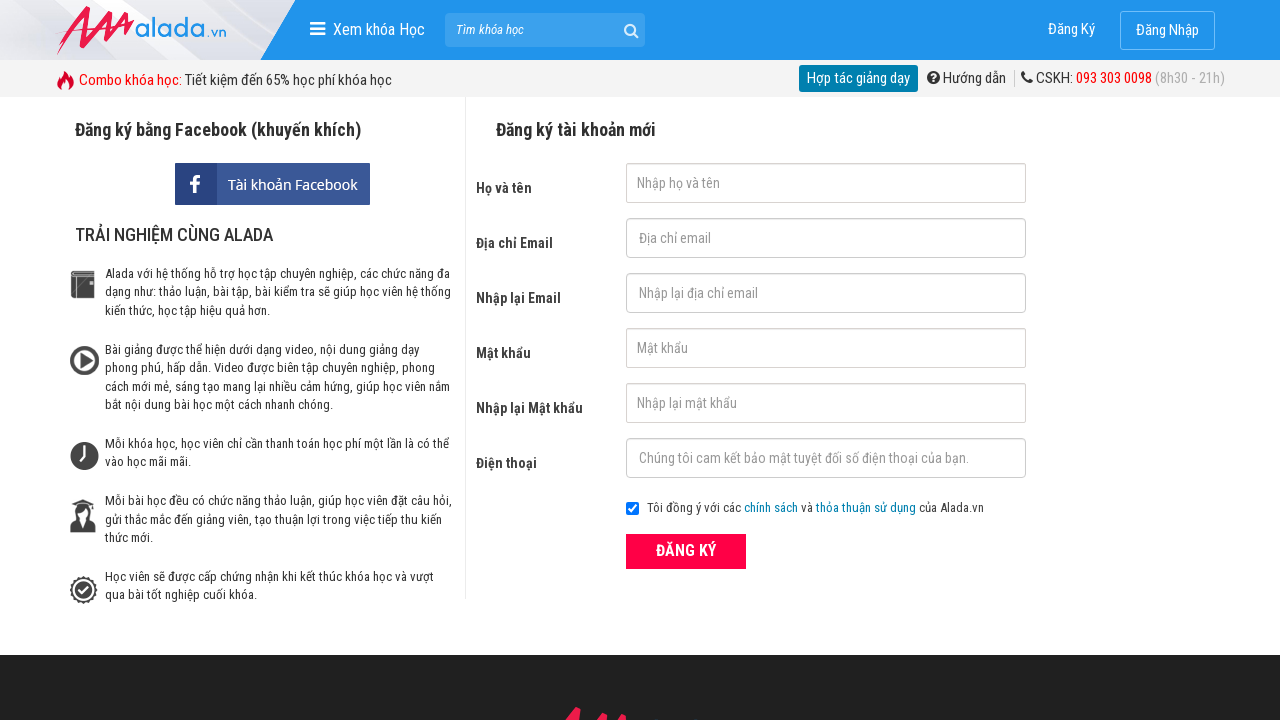

Filled first name field with 'Minh Tiến' on //input[@id='txtFirstname']
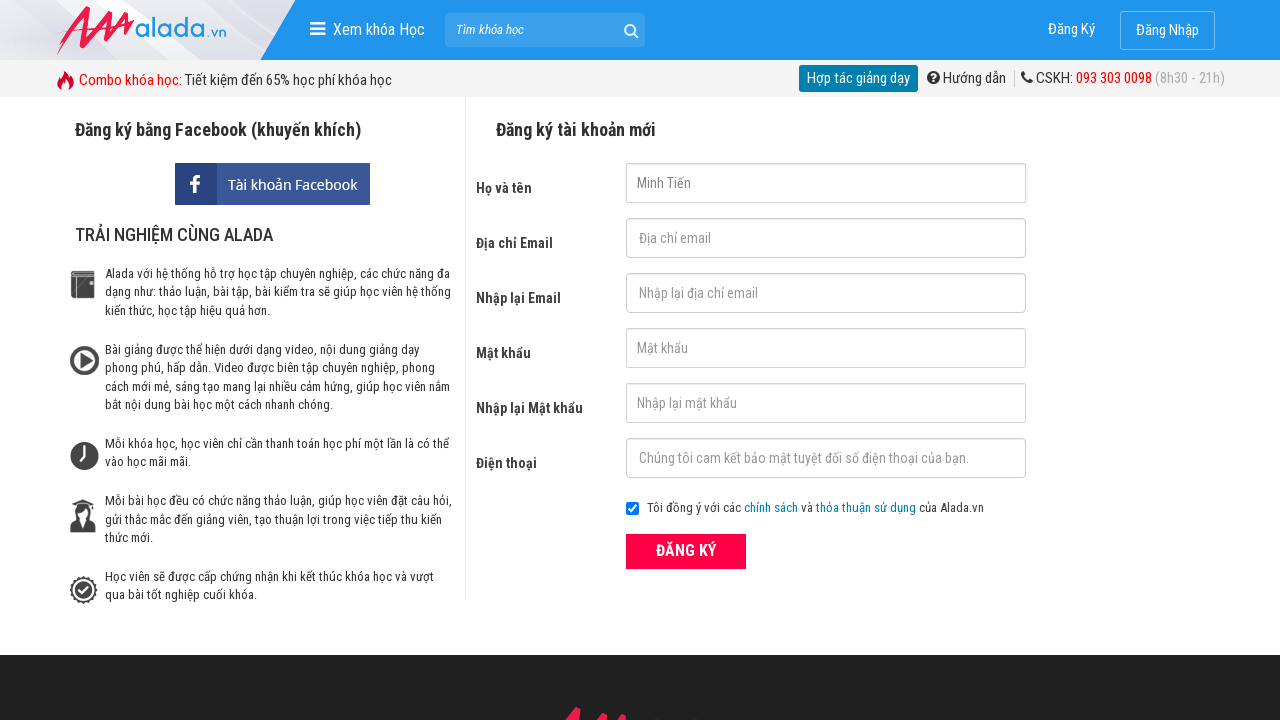

Filled email field with 'abc@gmail.com' on //input[@id='txtEmail']
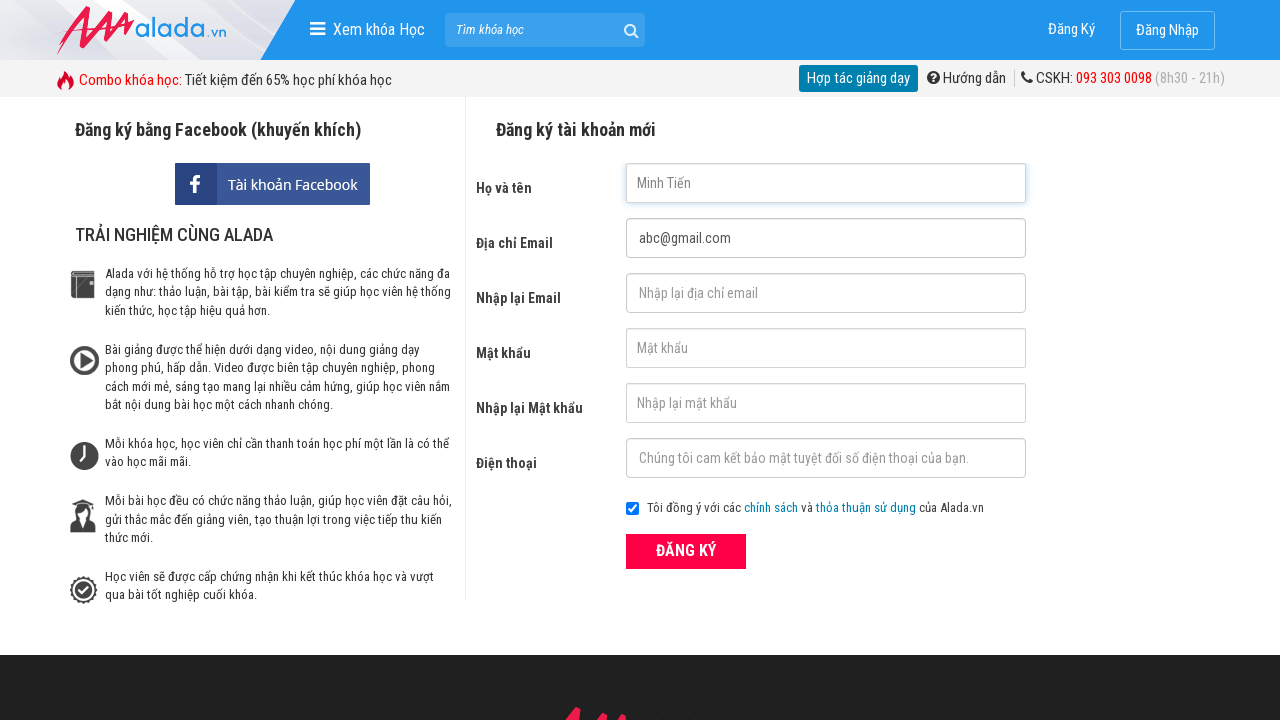

Filled confirm email field with 'abc@gmail.com' on //input[@id='txtCEmail']
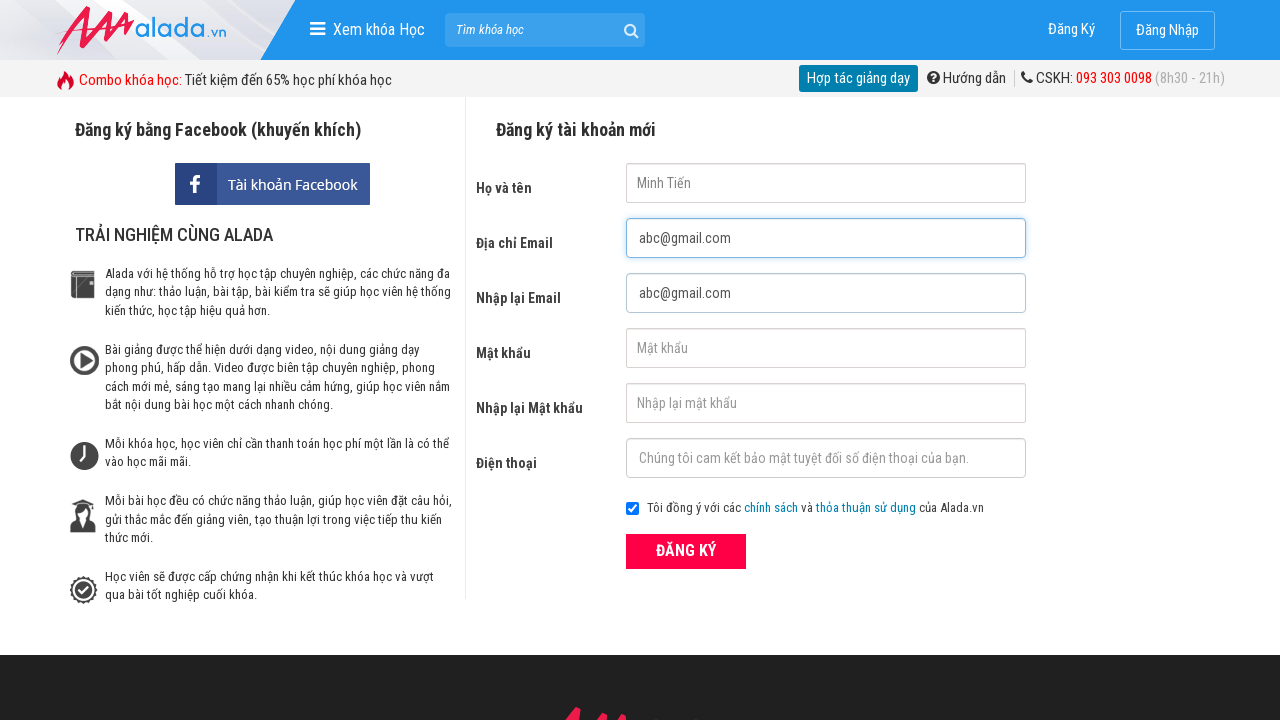

Filled password field with '123' (less than 6 characters) on //input[@id='txtPassword']
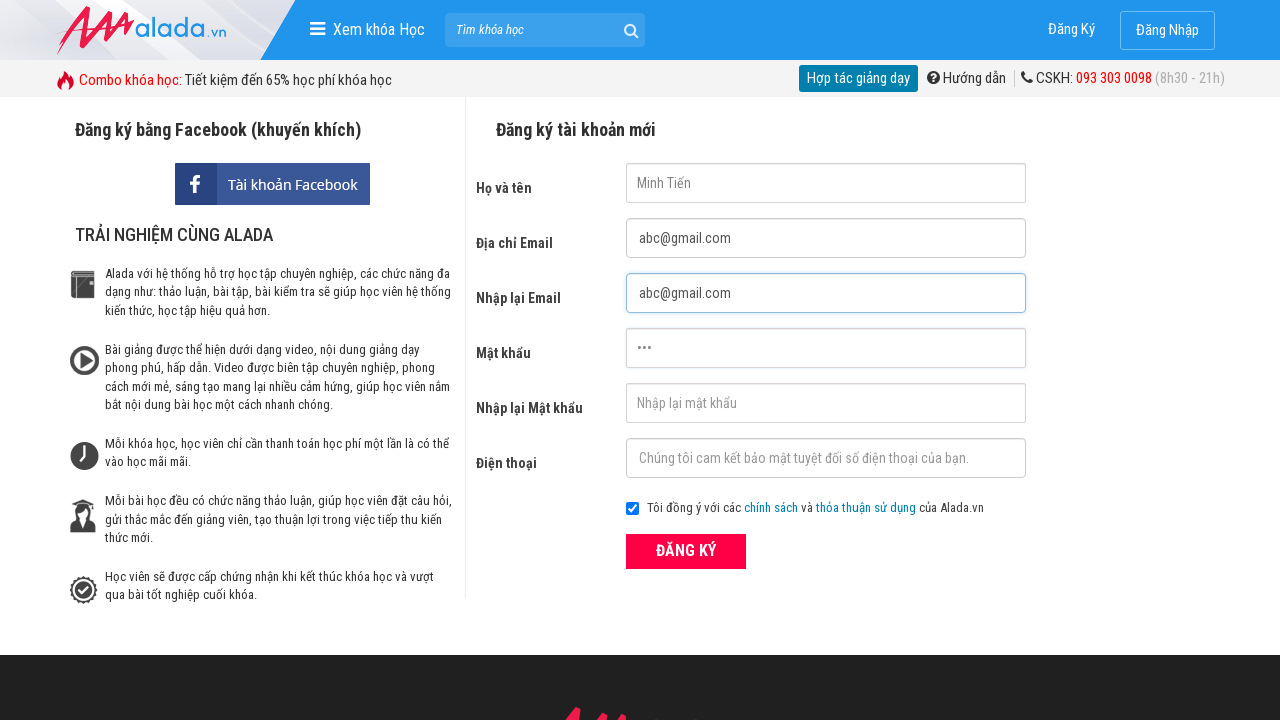

Filled confirm password field with '123' on //input[@id='txtCPassword']
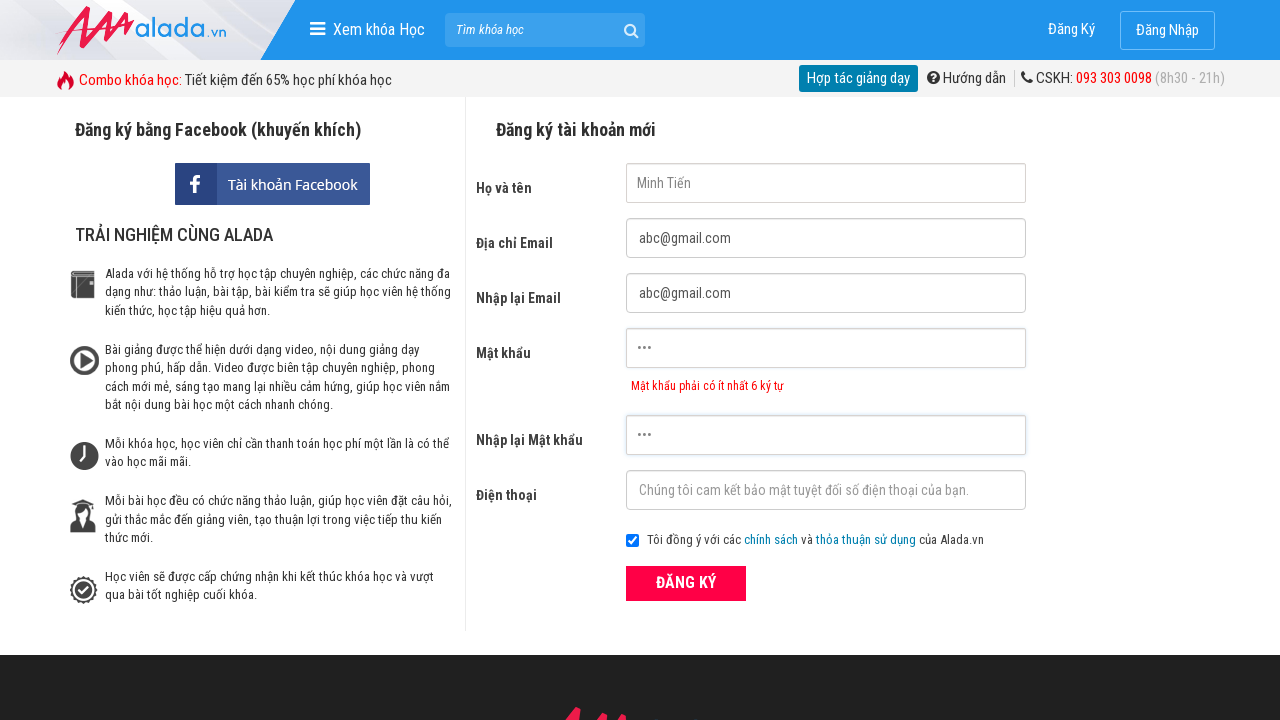

Filled phone field with '0123456789' on //input[@id='txtPhone']
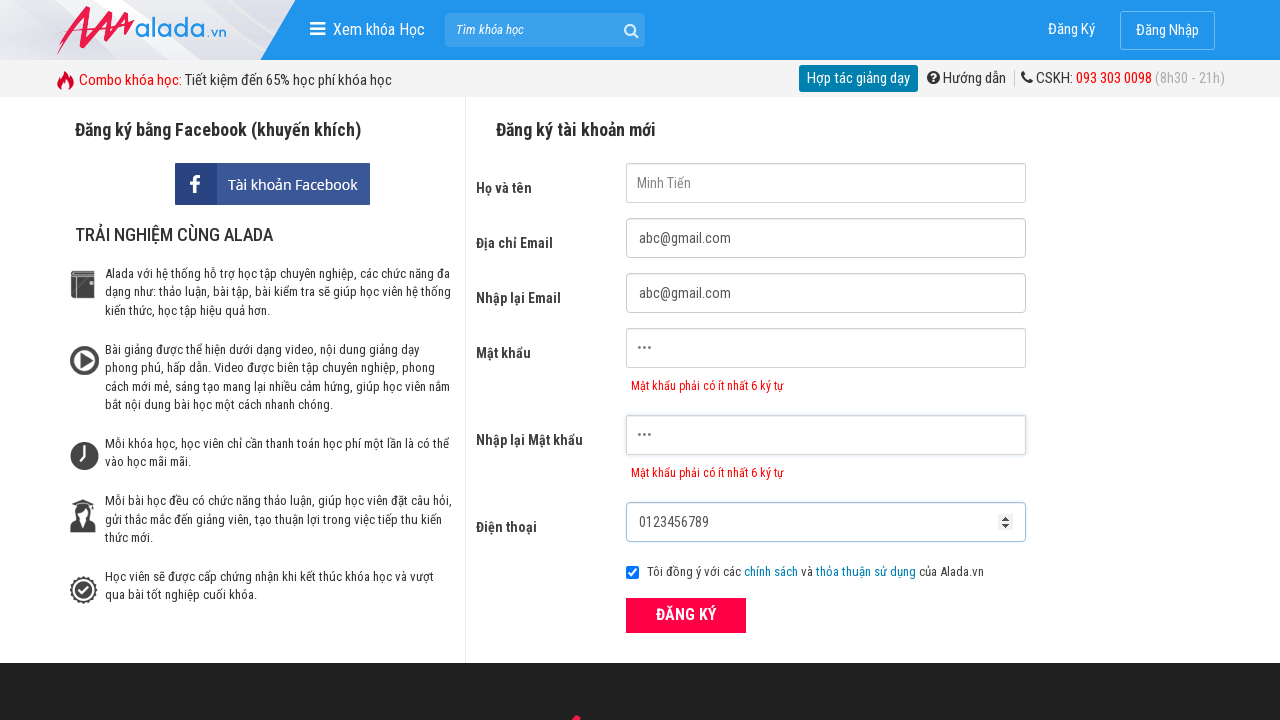

Clicked submit button to register at (686, 615) on xpath=//button[@class='btn_pink_sm fs16']
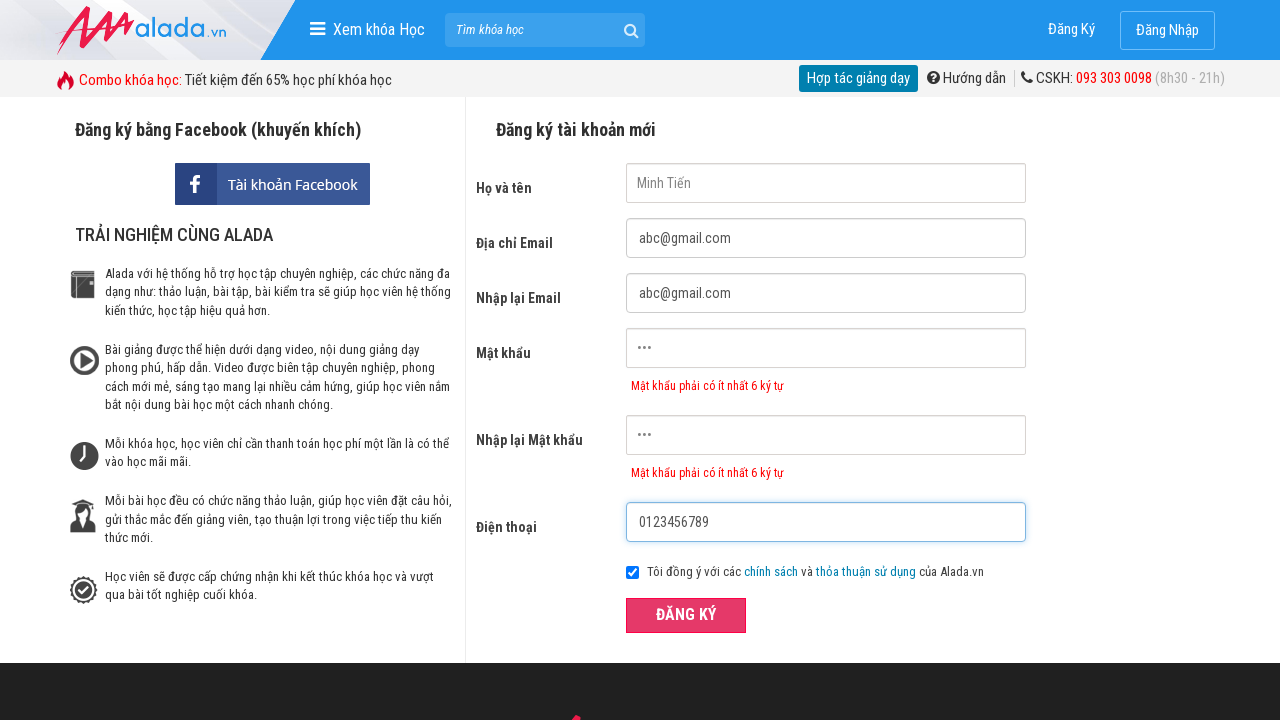

Password error message appeared, validating short password requirement
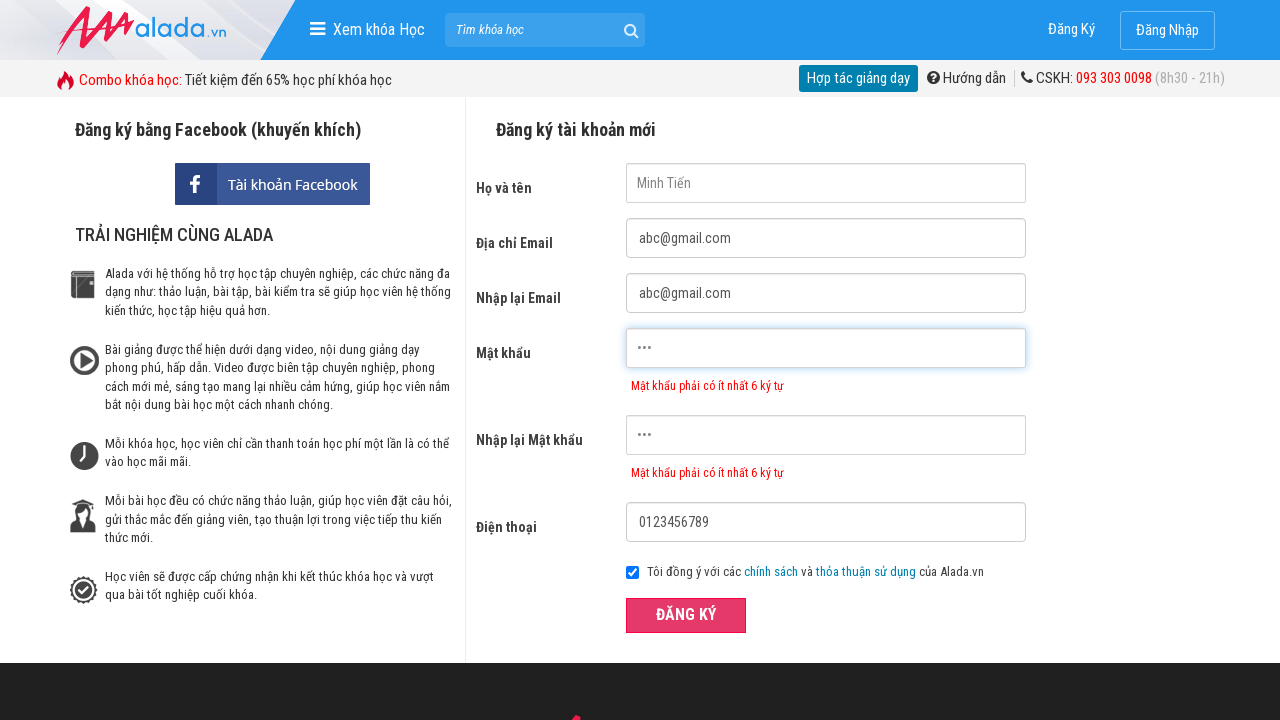

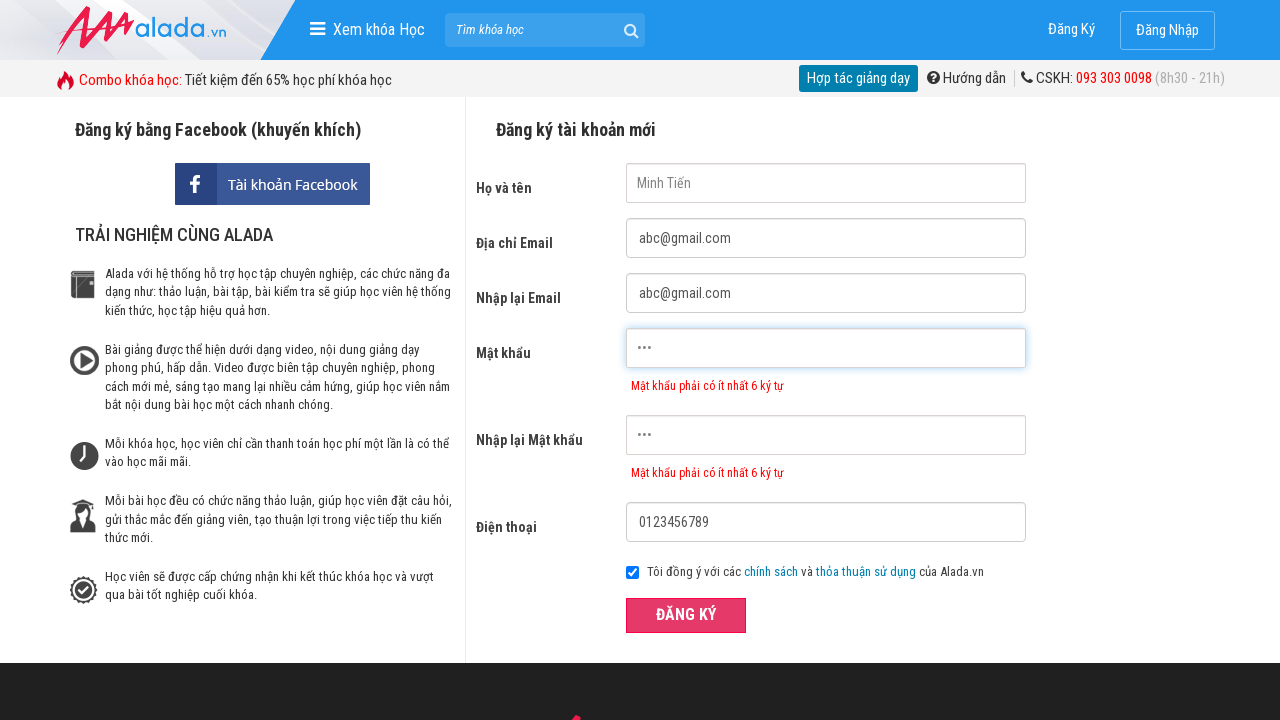